Tests interaction with a radio button inside an iframe on W3Schools' HTML tryit editor page by switching to the iframe, clicking the HTML radio option, and switching back to the main content.

Starting URL: https://www.w3schools.com/tags/tryit.asp?filename=tryhtml5_input_type_radio

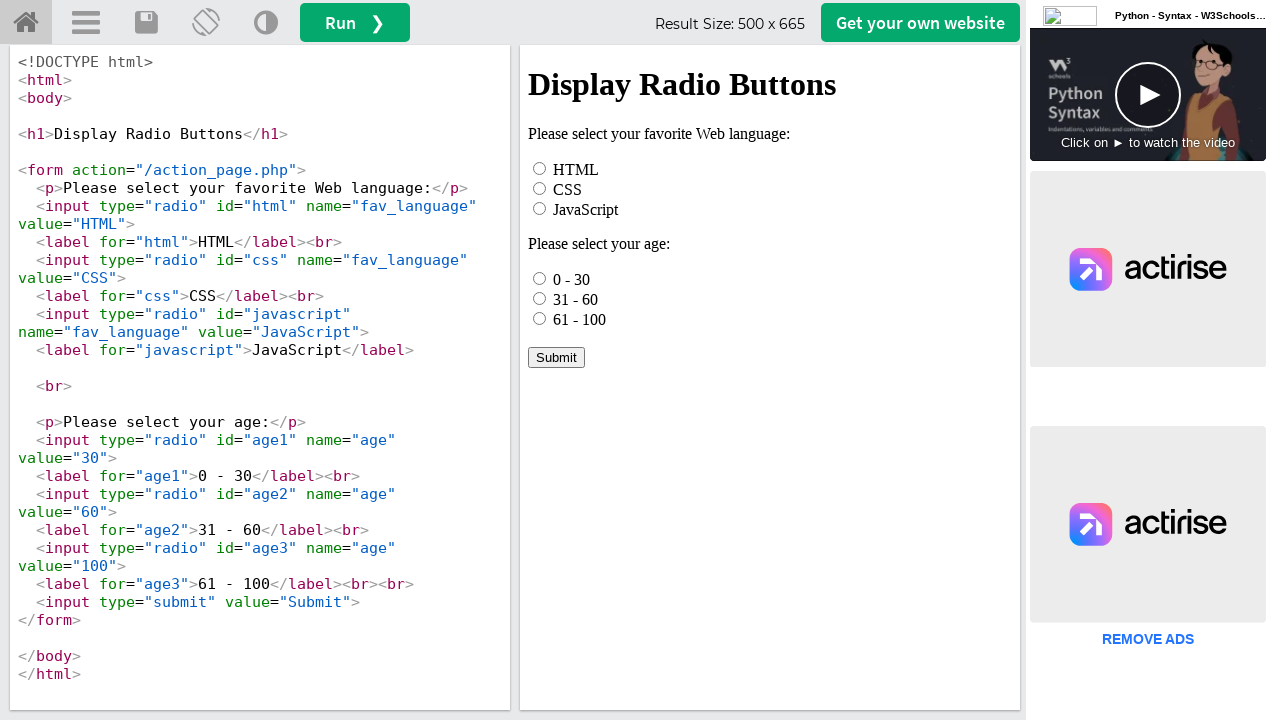

Located iframe with id 'iframeResult'
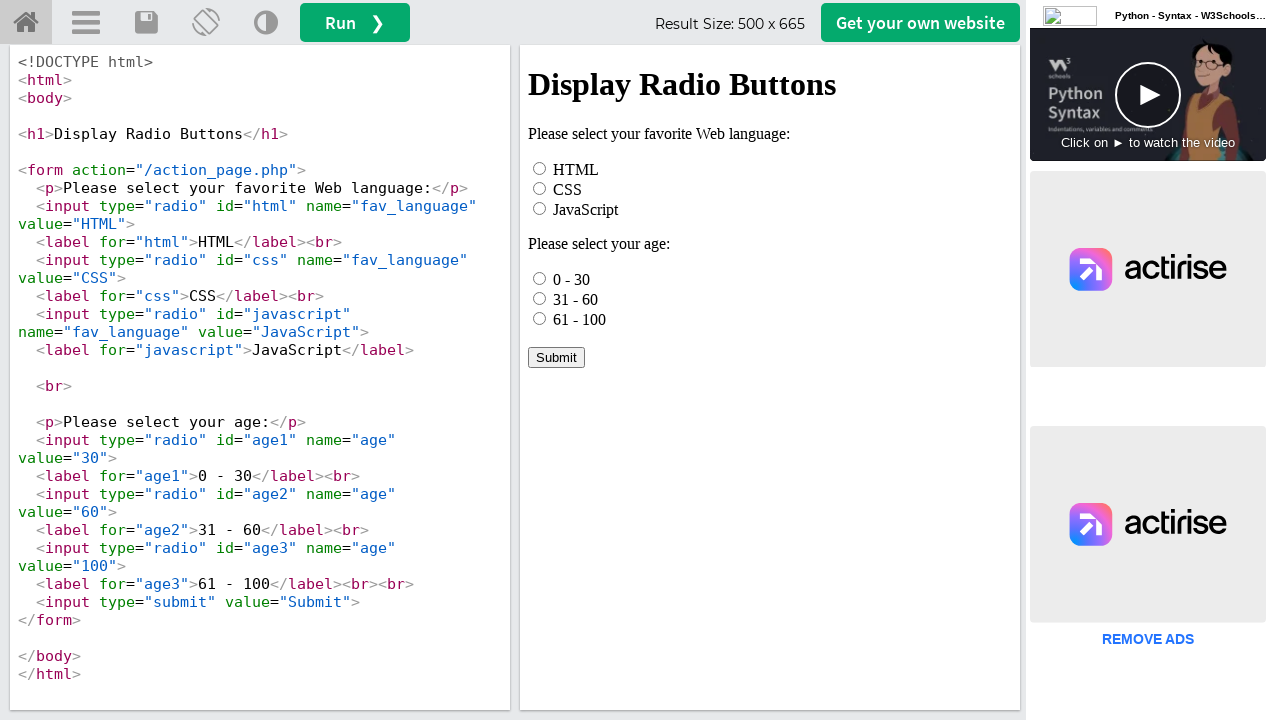

Clicked HTML radio button inside iframe at (540, 168) on #iframeResult >> internal:control=enter-frame >> xpath=//*[@id="html"]
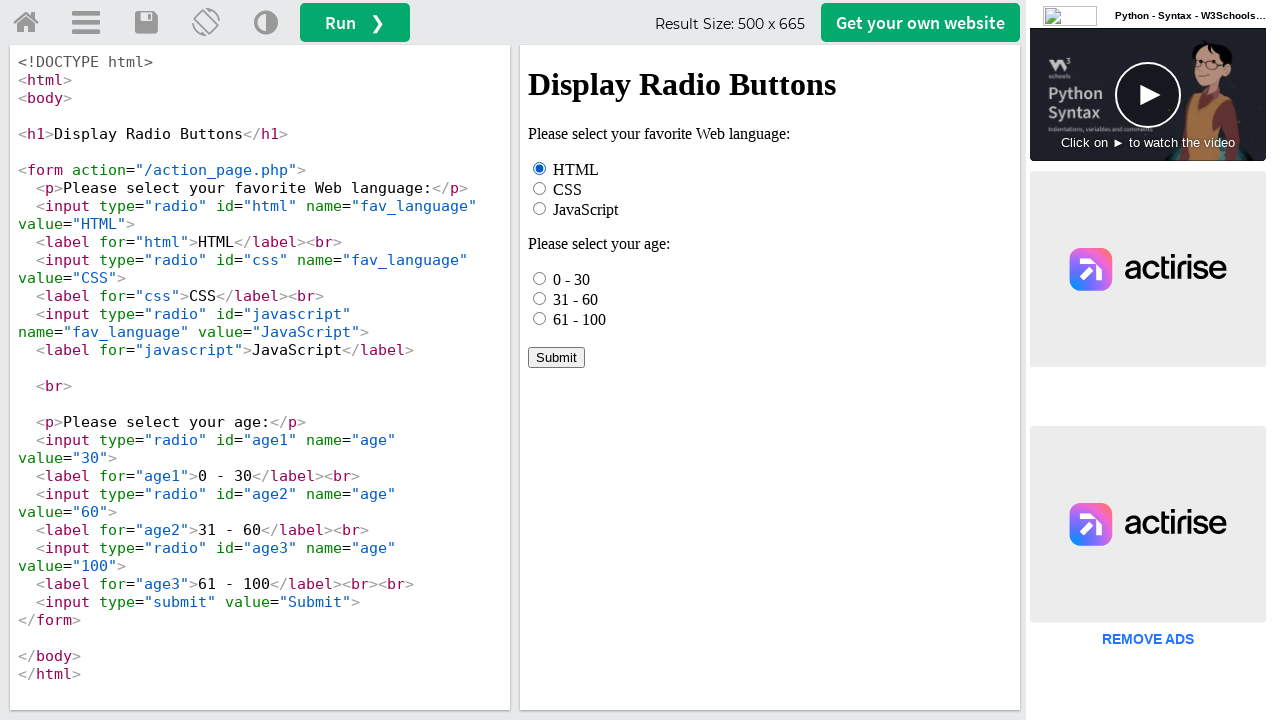

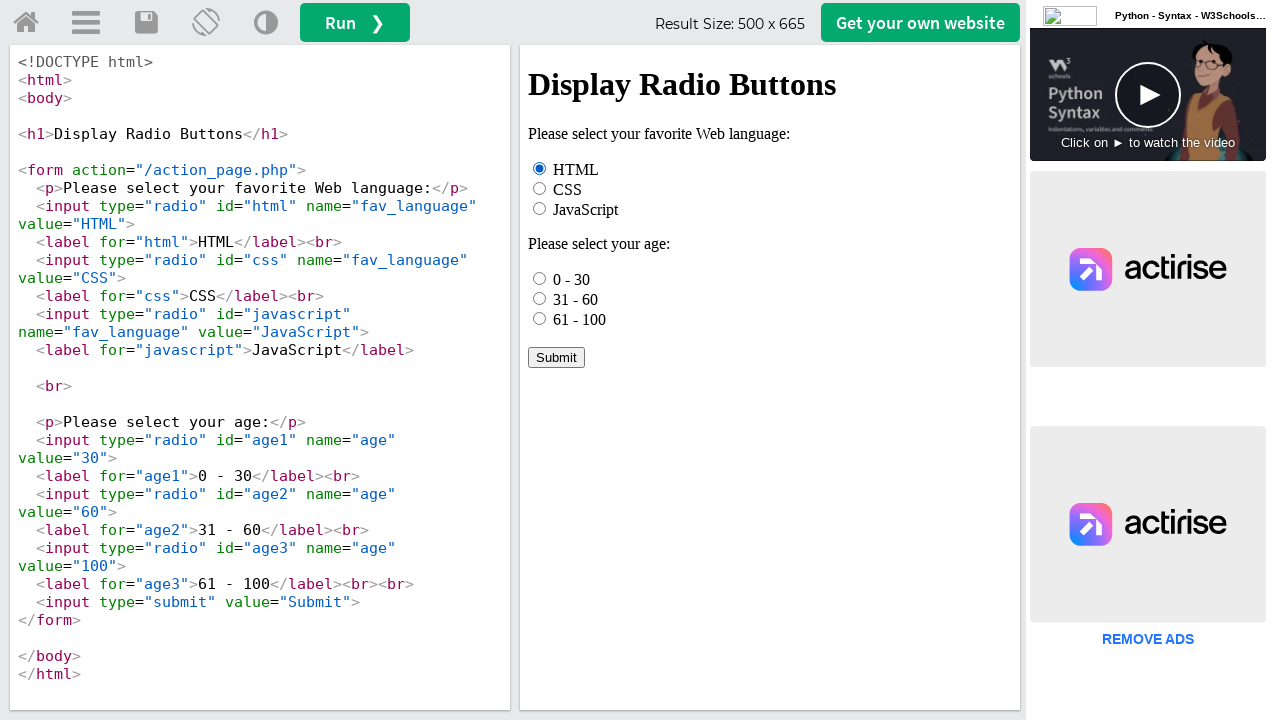